Tests jQuery UI sortable functionality by clicking on the Sortable link and reordering list items using drag and drop to reverse their order

Starting URL: https://jqueryui.com/

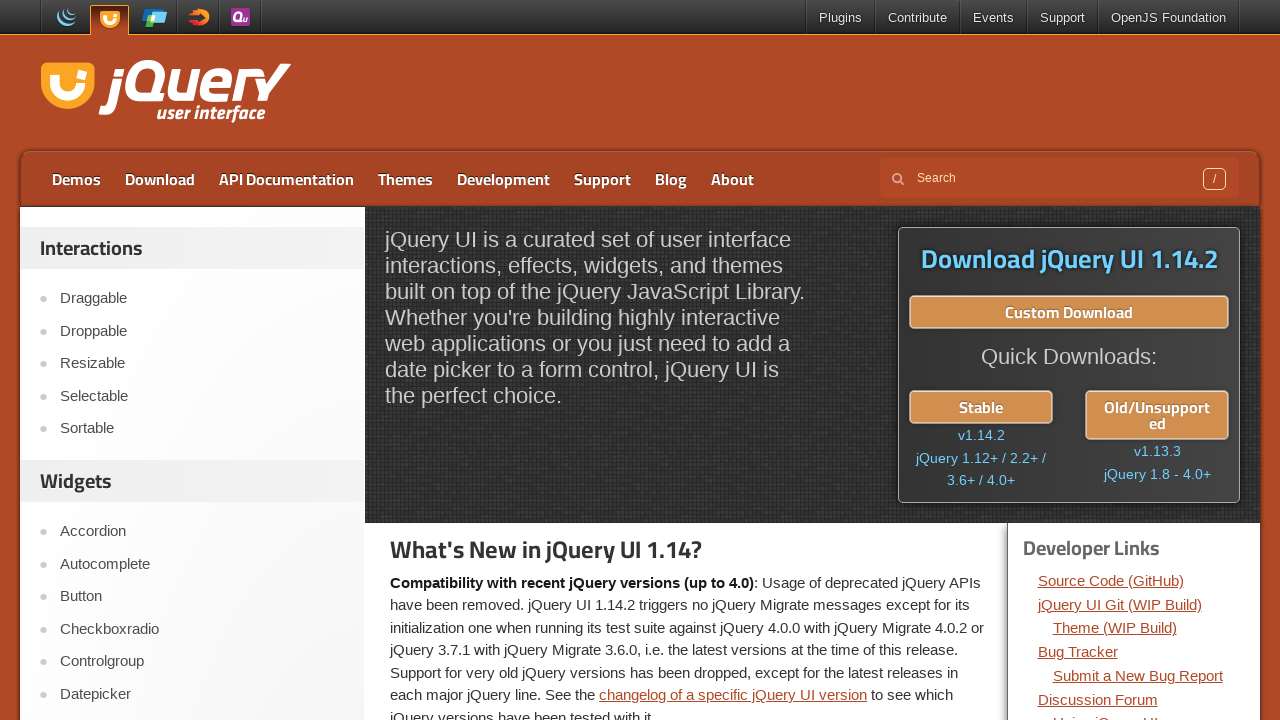

Clicked on the Sortable link at (202, 429) on xpath=//a[text()='Sortable']
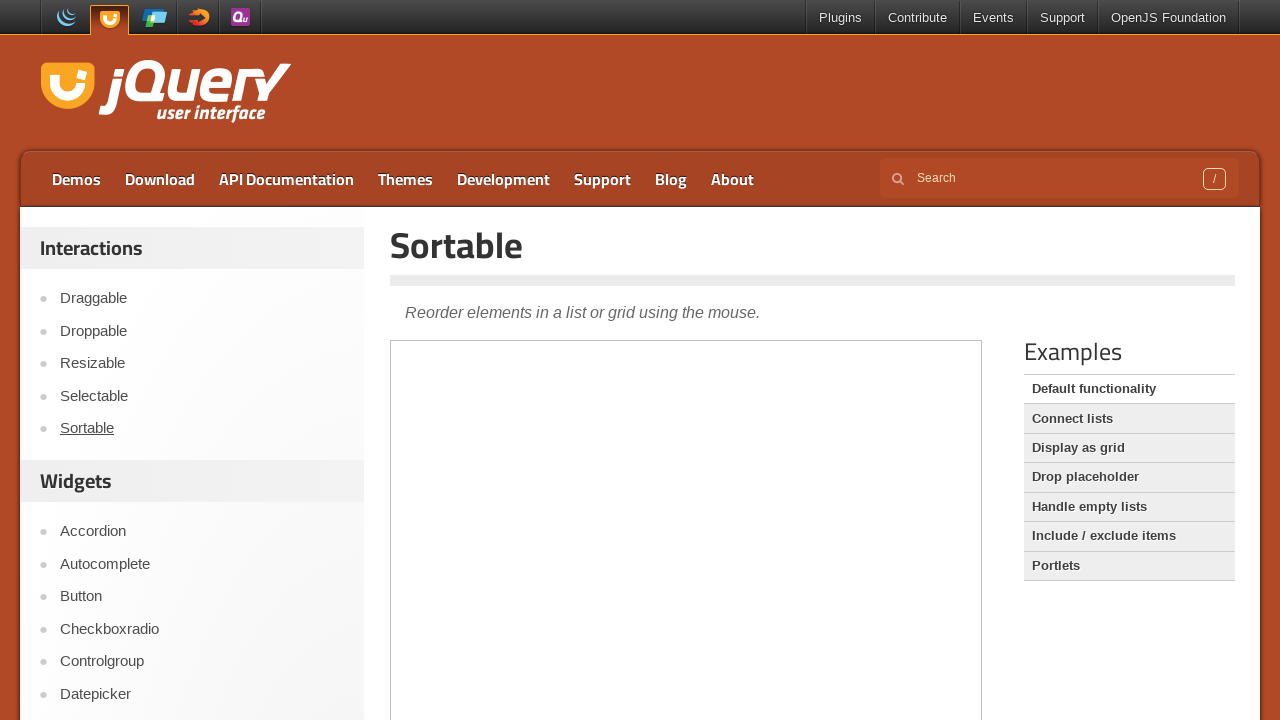

Located the demo iframe
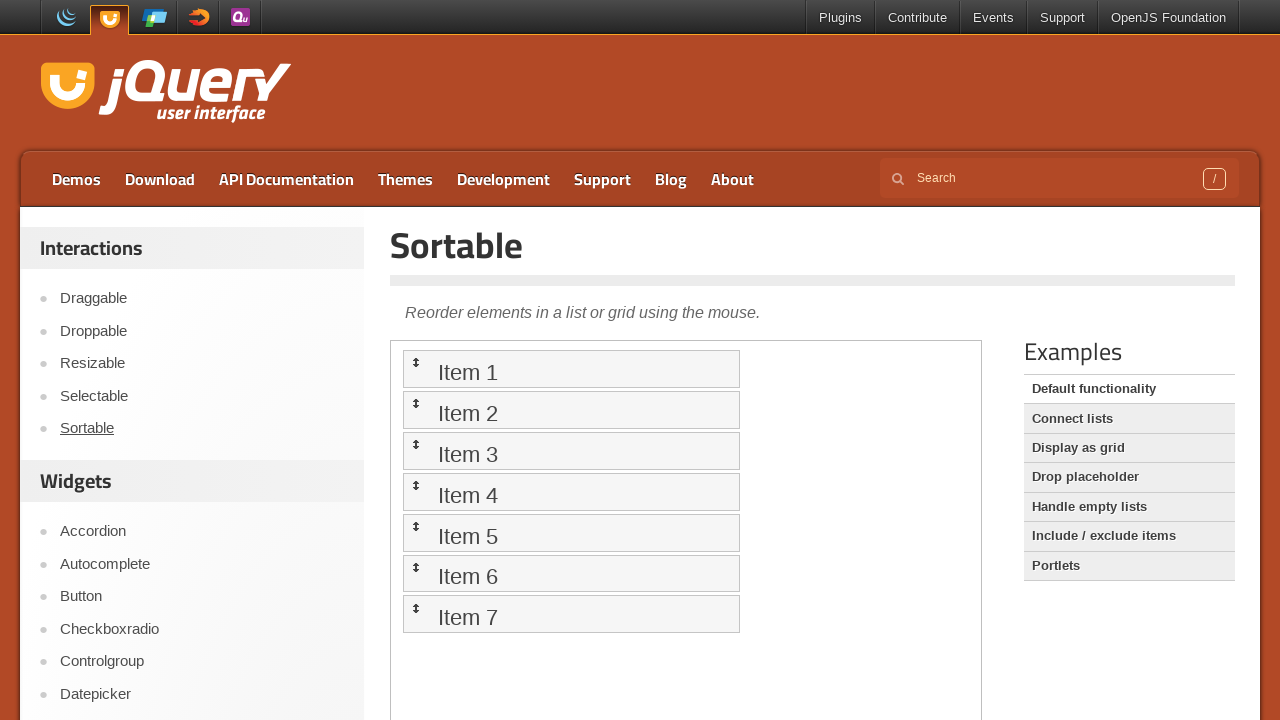

Retrieved all sortable list items
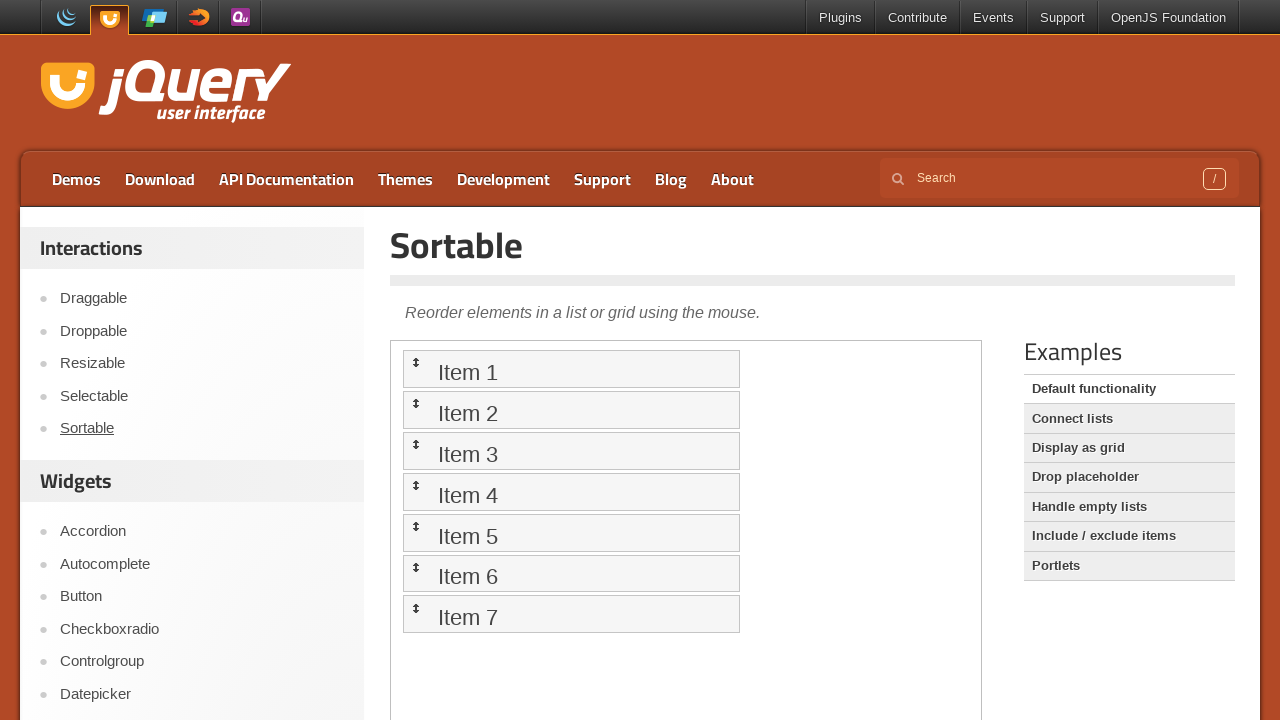

Dragged list item 7 to the first position at (571, 369)
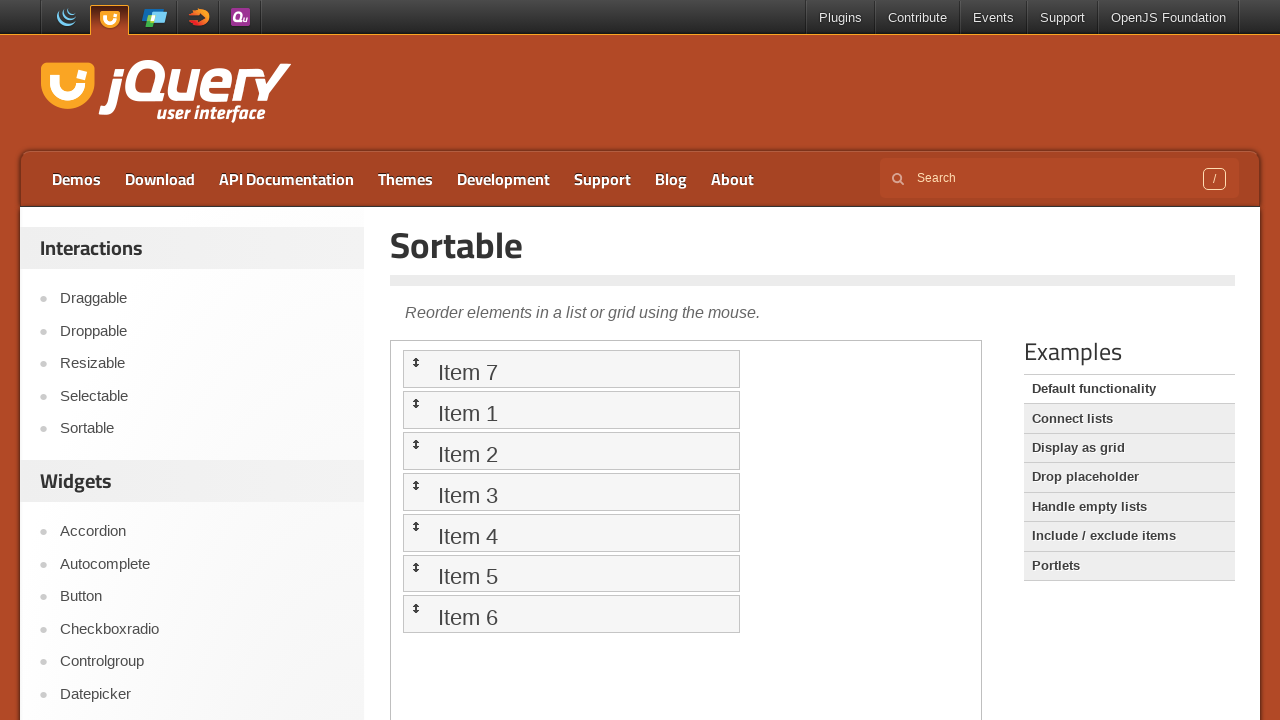

Dragged list item 6 to the first position at (571, 369)
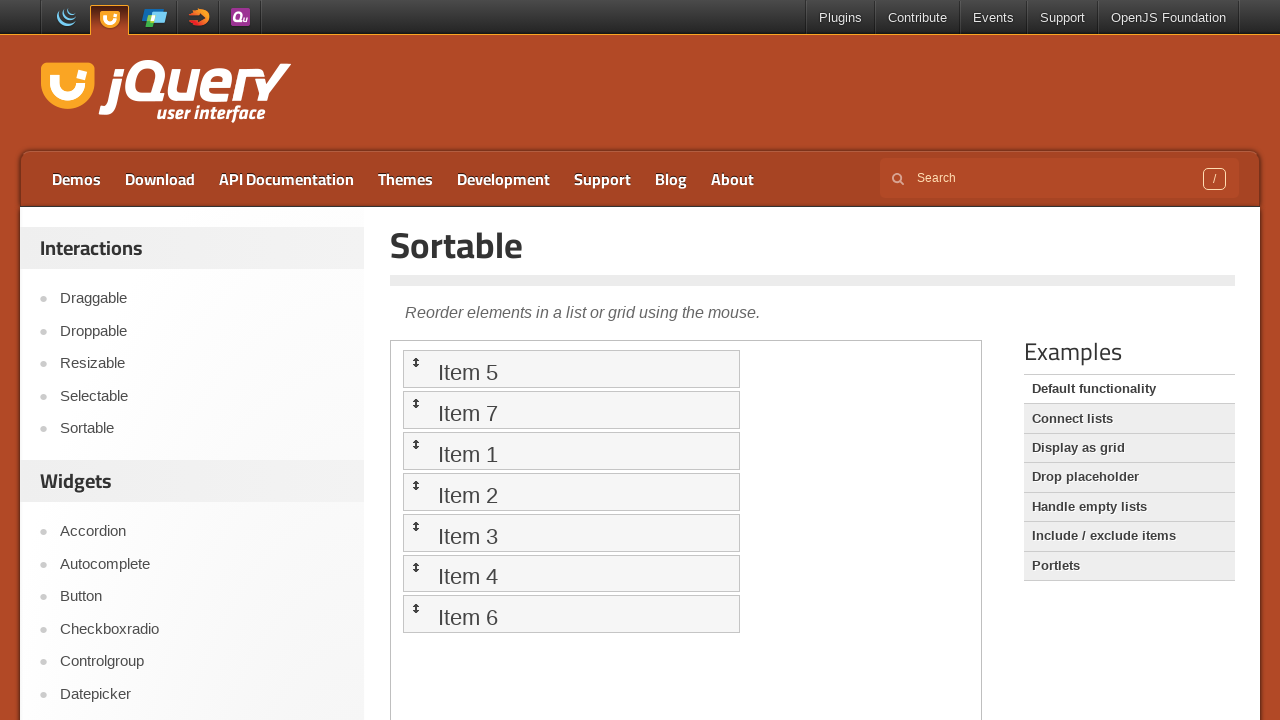

Dragged list item 5 to the first position at (571, 369)
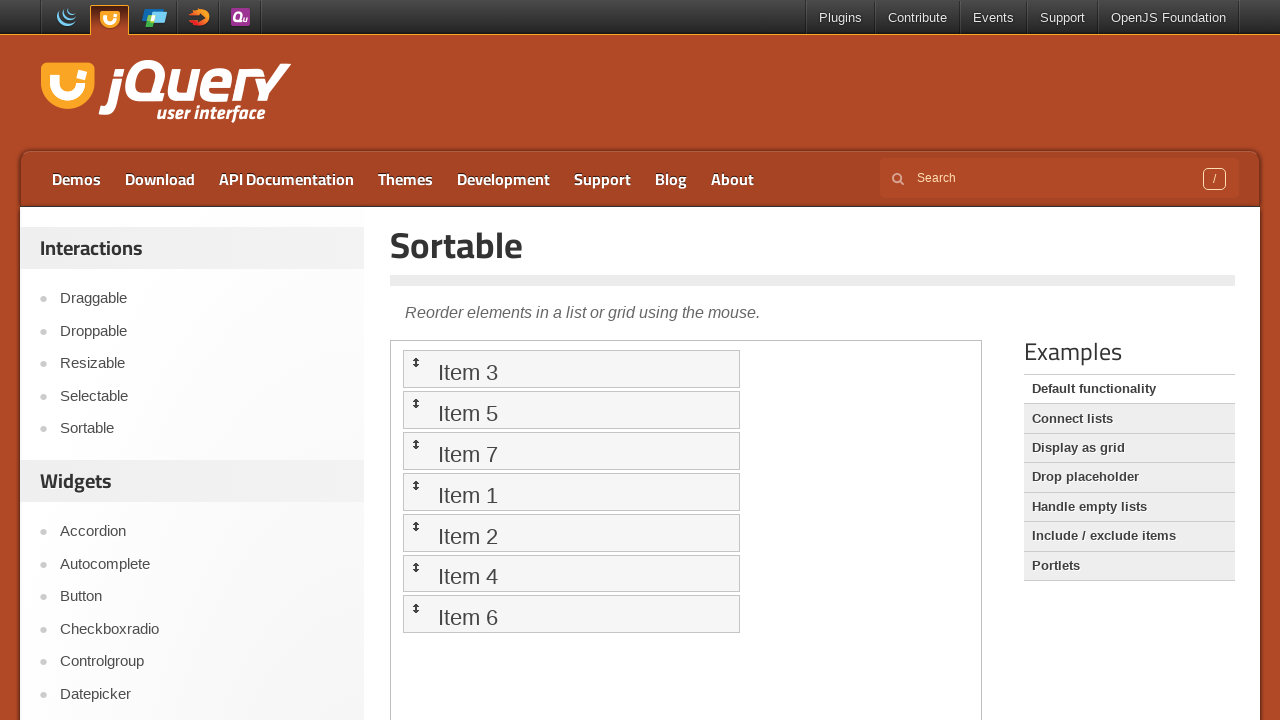

Dragged list item 4 to the first position at (571, 369)
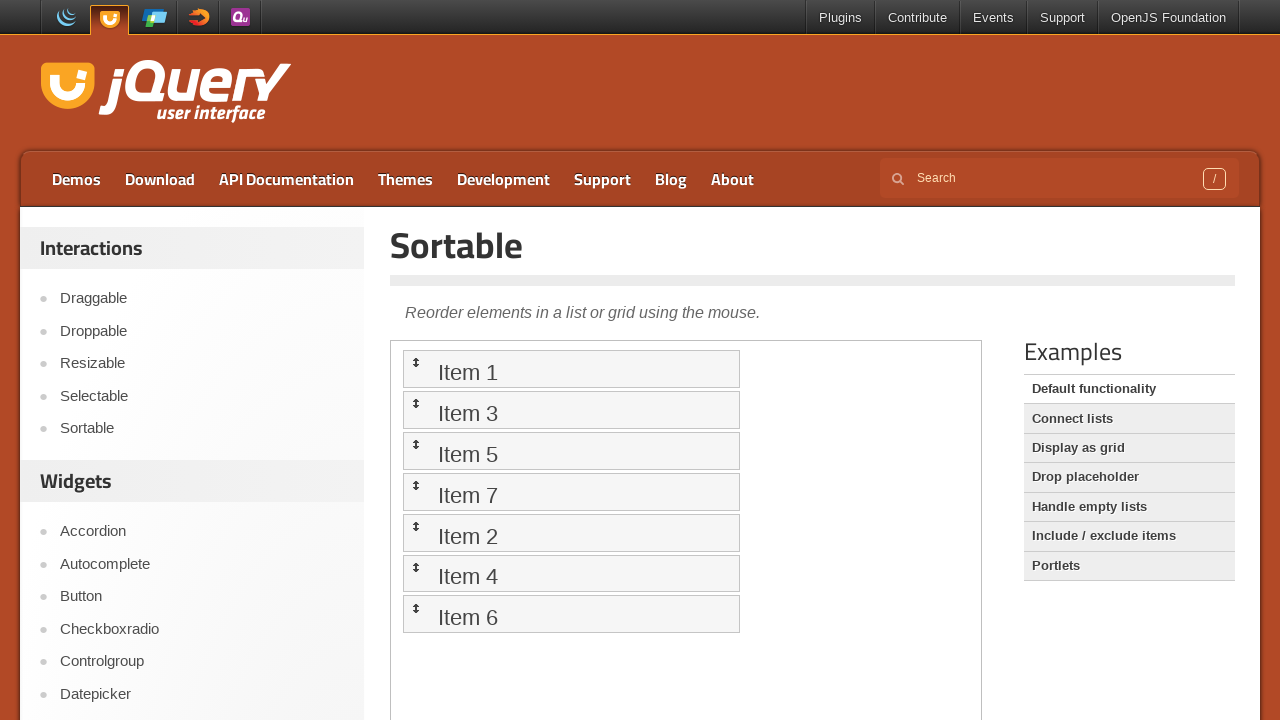

Dragged list item 3 to the first position at (571, 369)
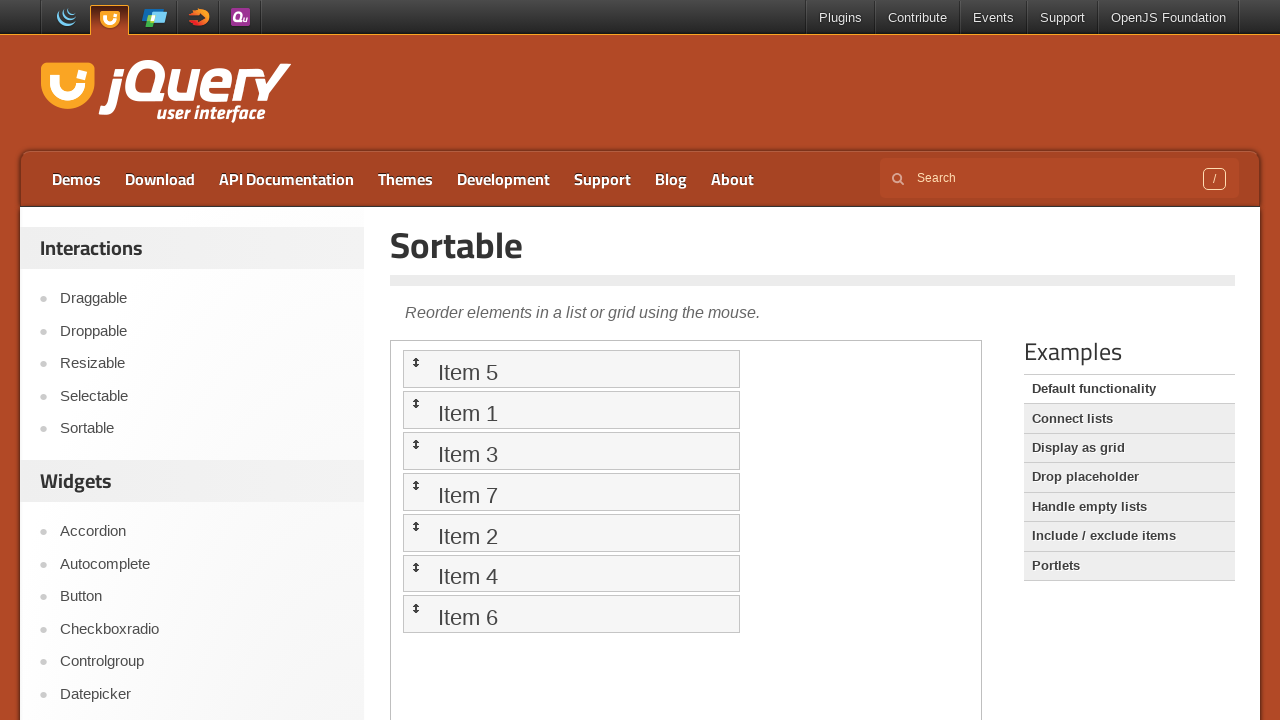

Dragged list item 2 to the first position at (571, 369)
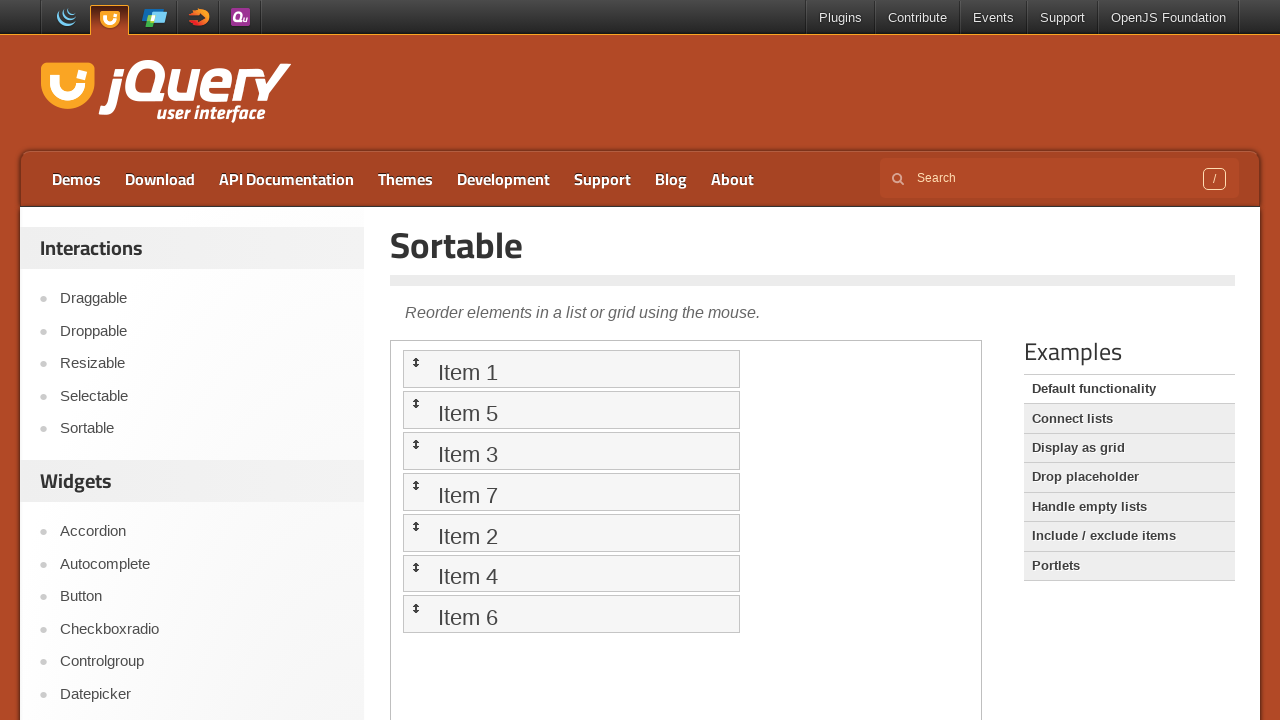

Dragged list item 1 to the first position at (571, 369)
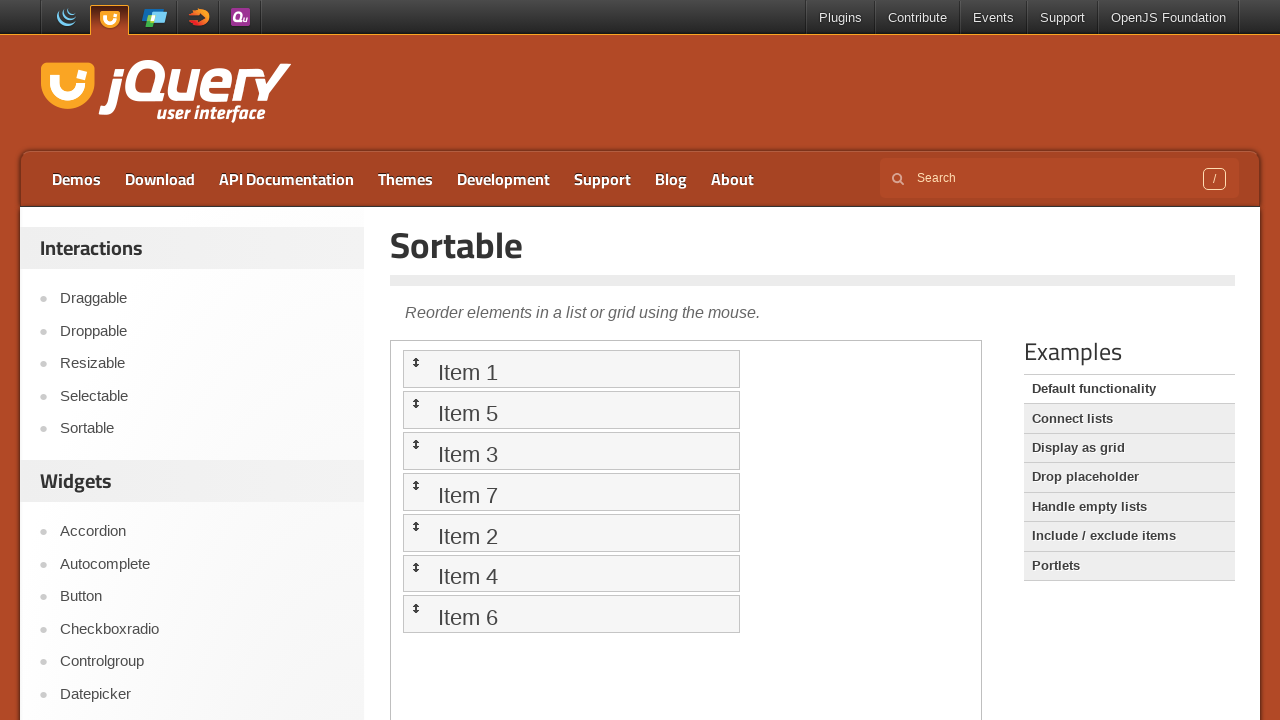

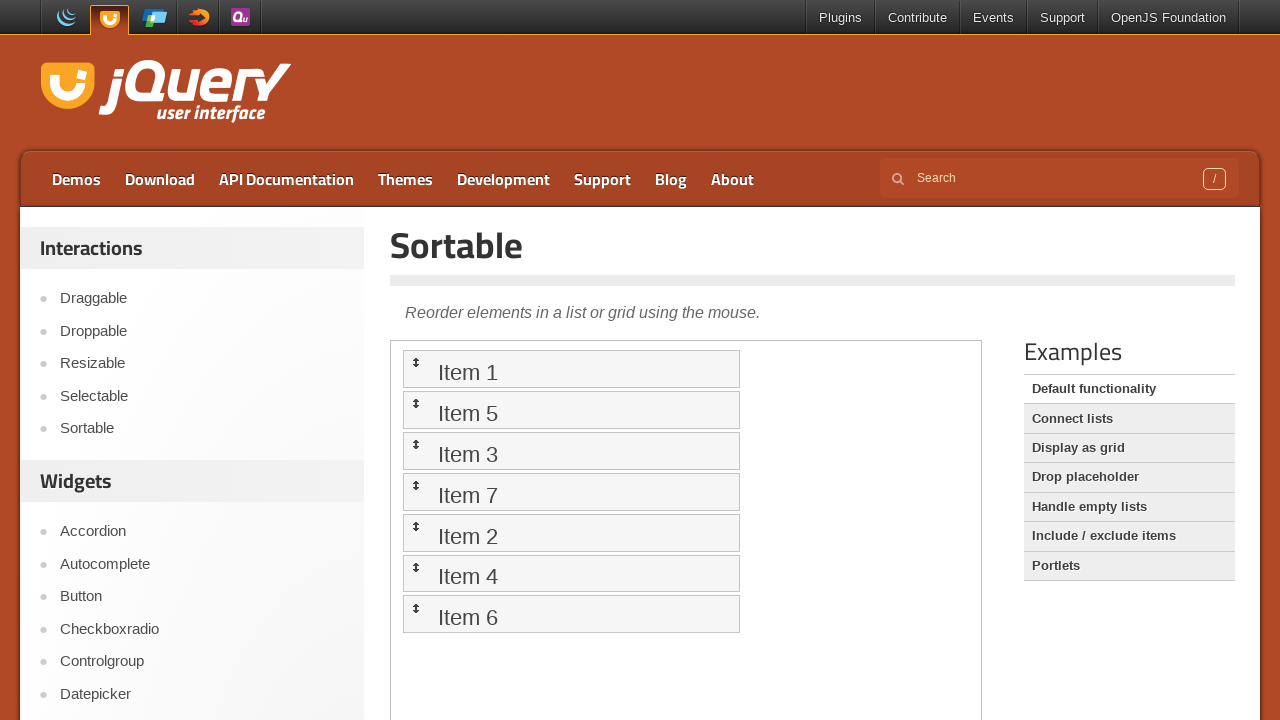